Tests that entering 5 digits with a leading space in zip code field shows an error message

Starting URL: https://sharelane.com/cgi-bin/register.py

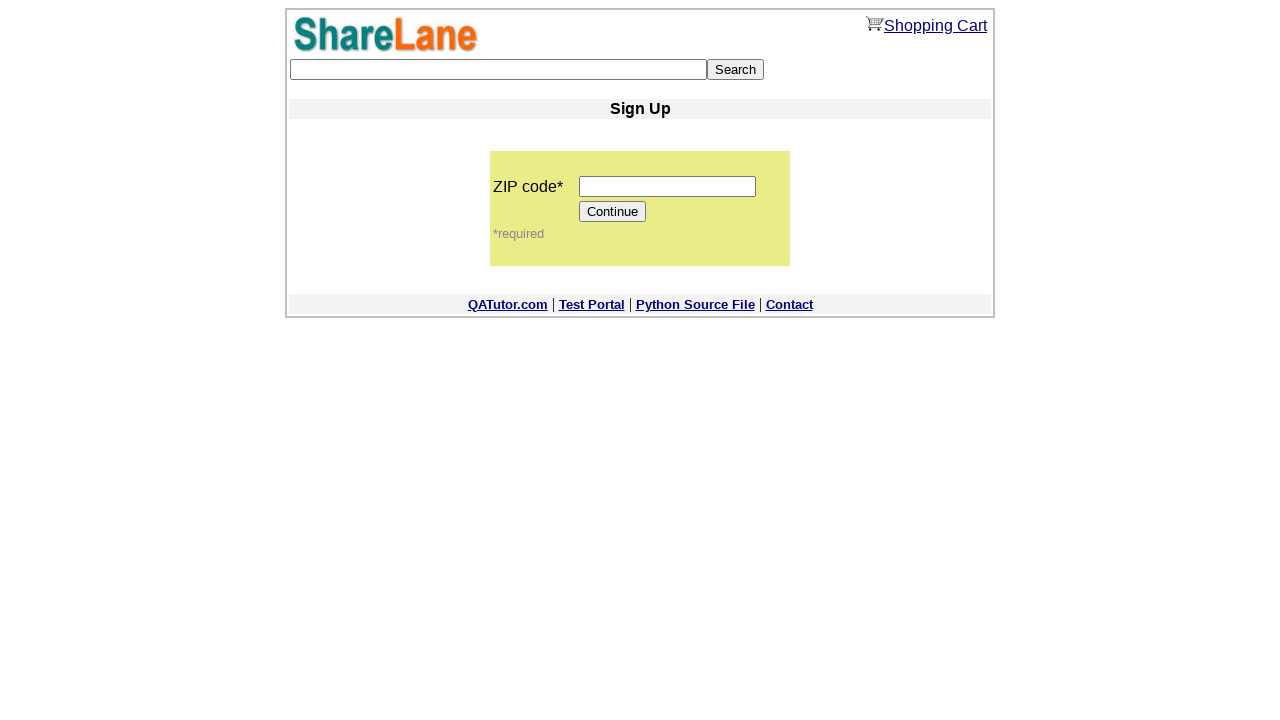

Filled zip code field with ' 12345' (5 digits with leading space) on input[name='zip_code']
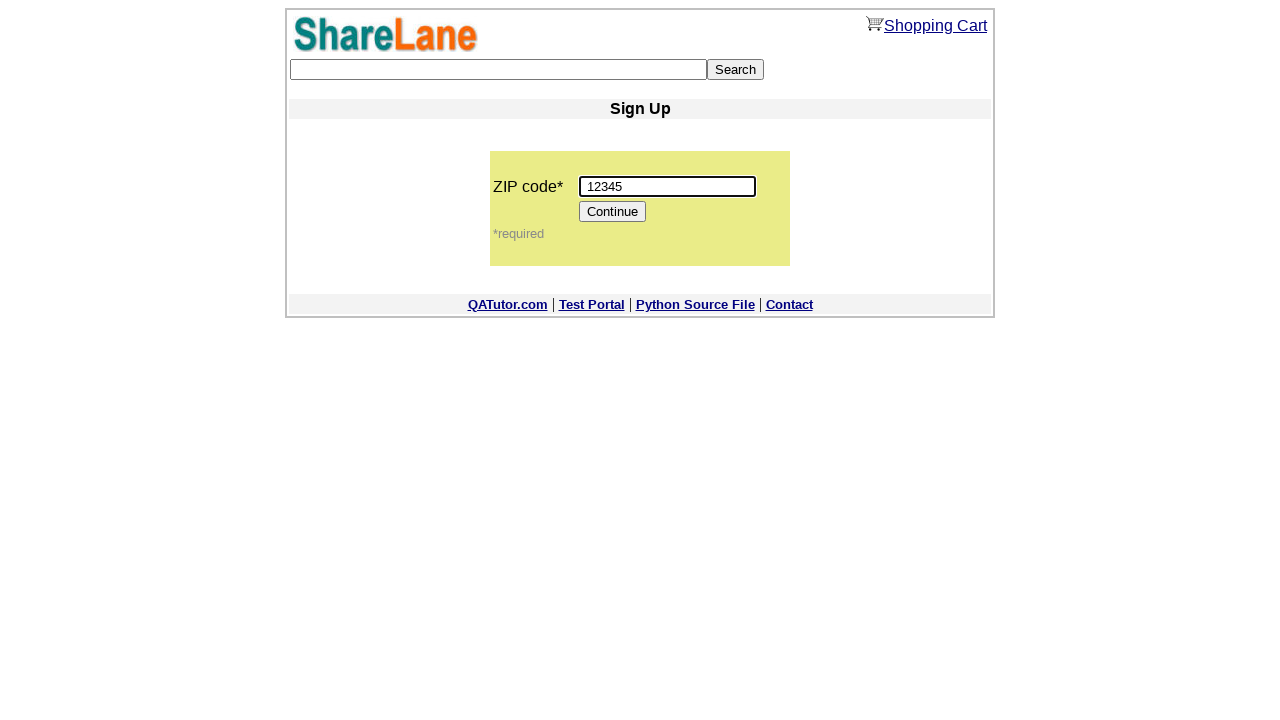

Clicked Continue button at (613, 212) on [value='Continue']
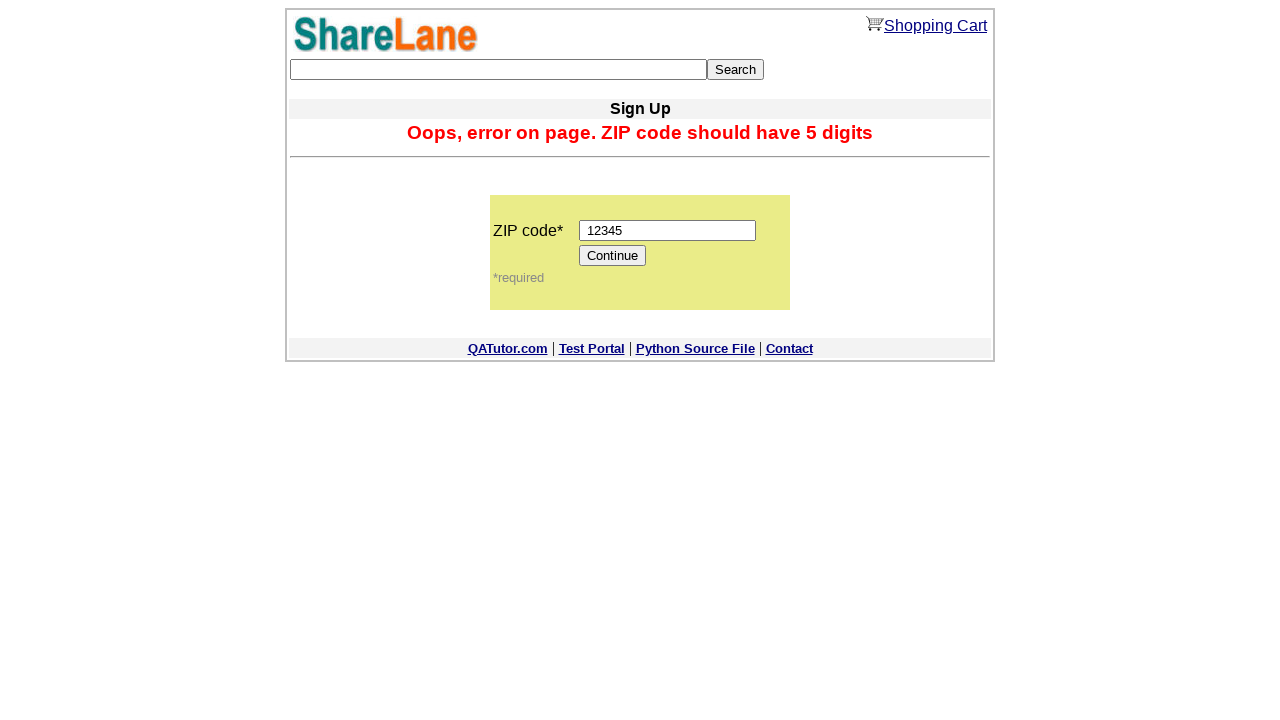

Error message appeared for invalid zip code
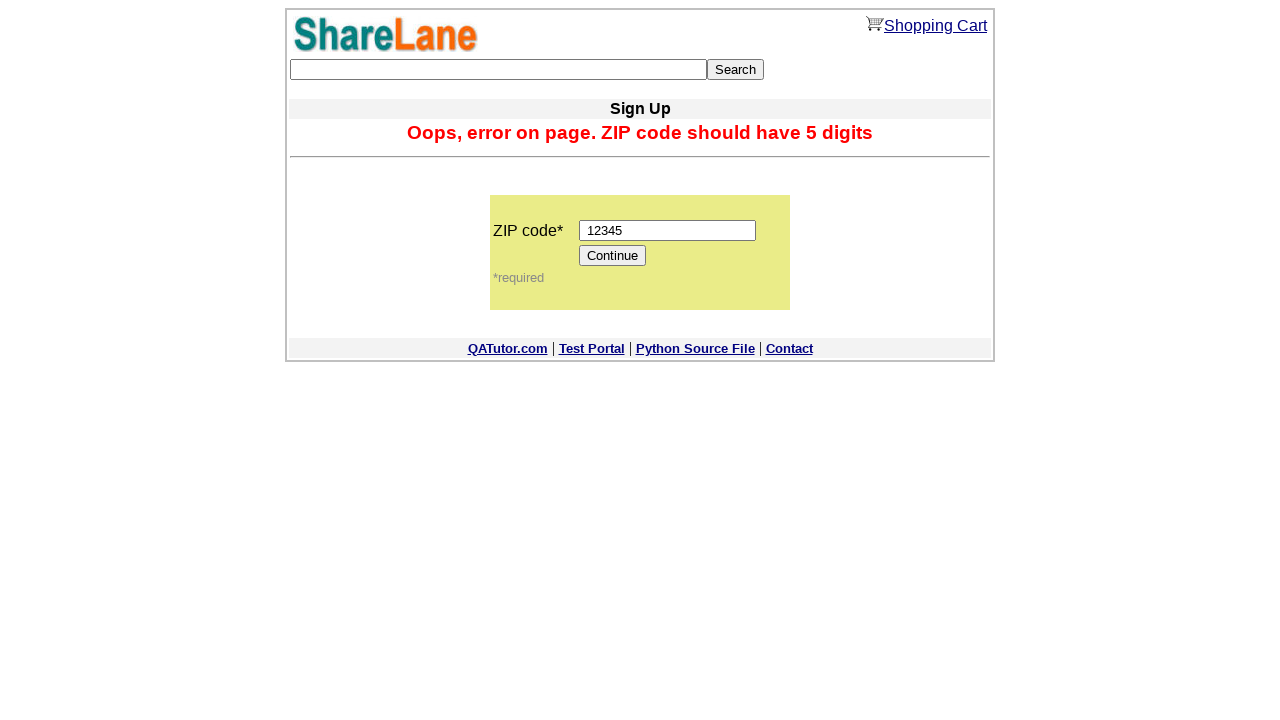

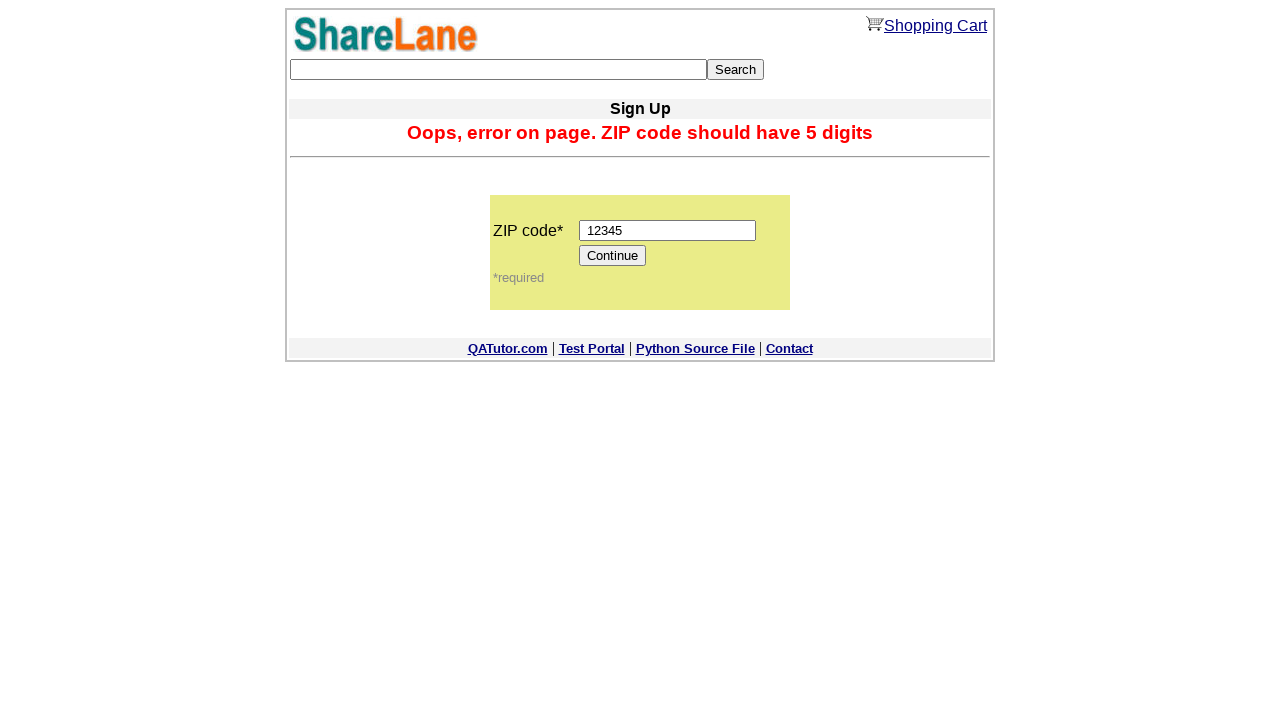